Tests Assert.assertTrue by verifying if Car checkbox is selected

Starting URL: http://only-testing-blog.blogspot.in/2014/01/textbox.html

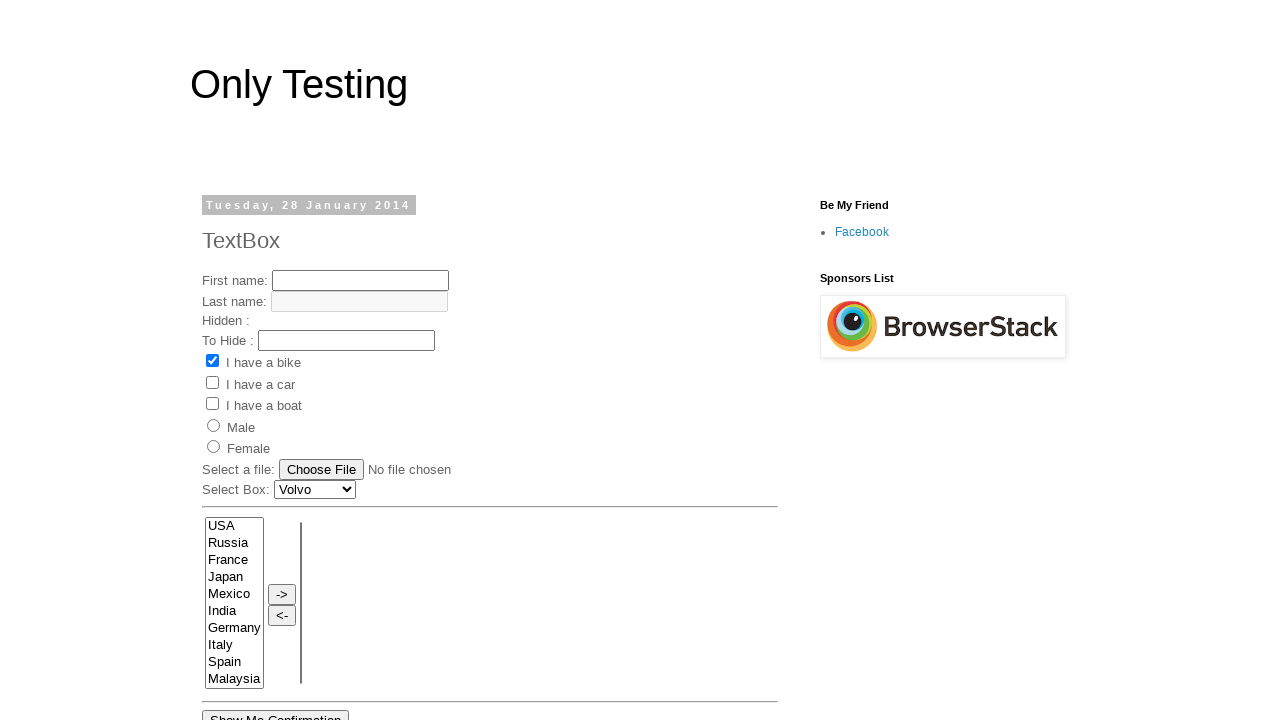

Located Car checkbox element
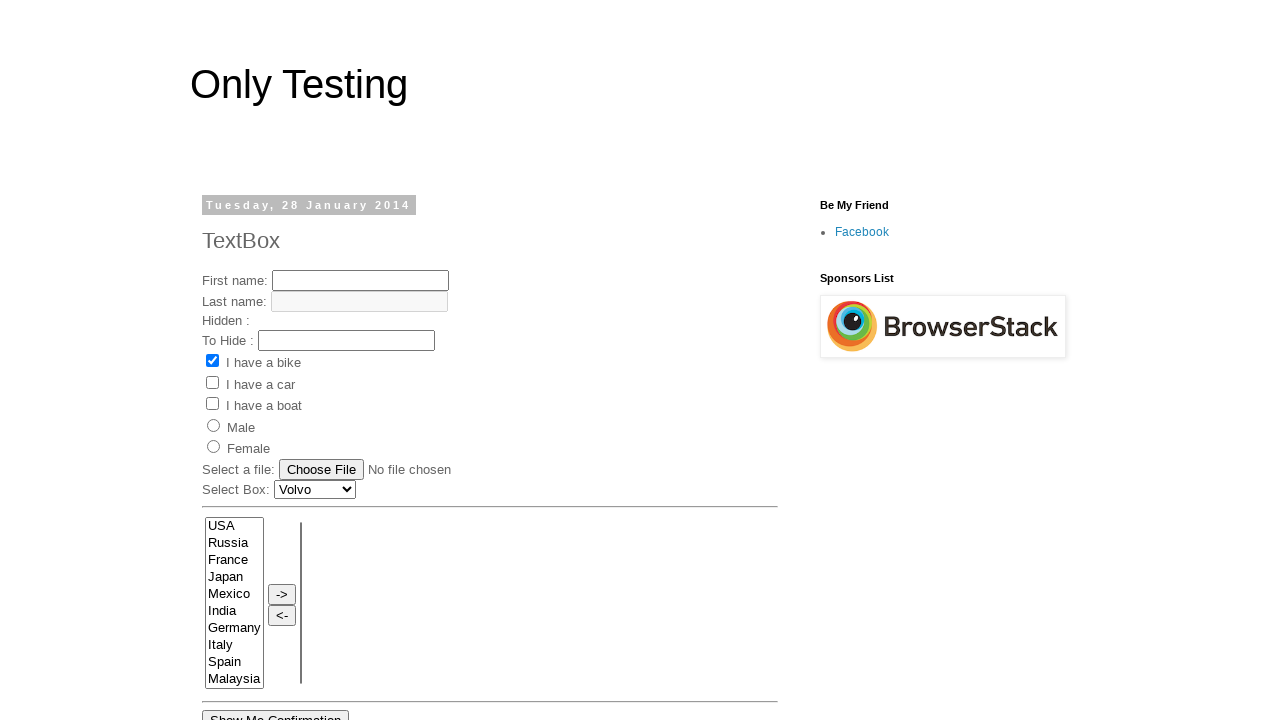

Checked if Car checkbox is selected
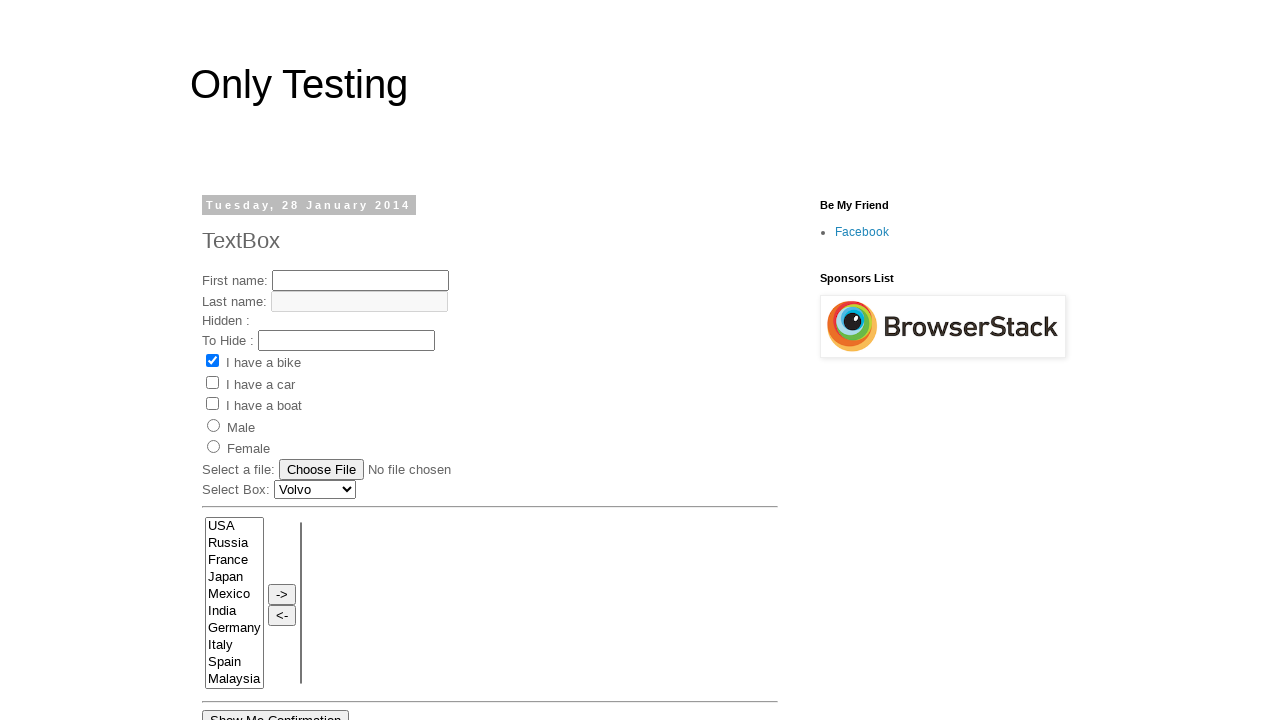

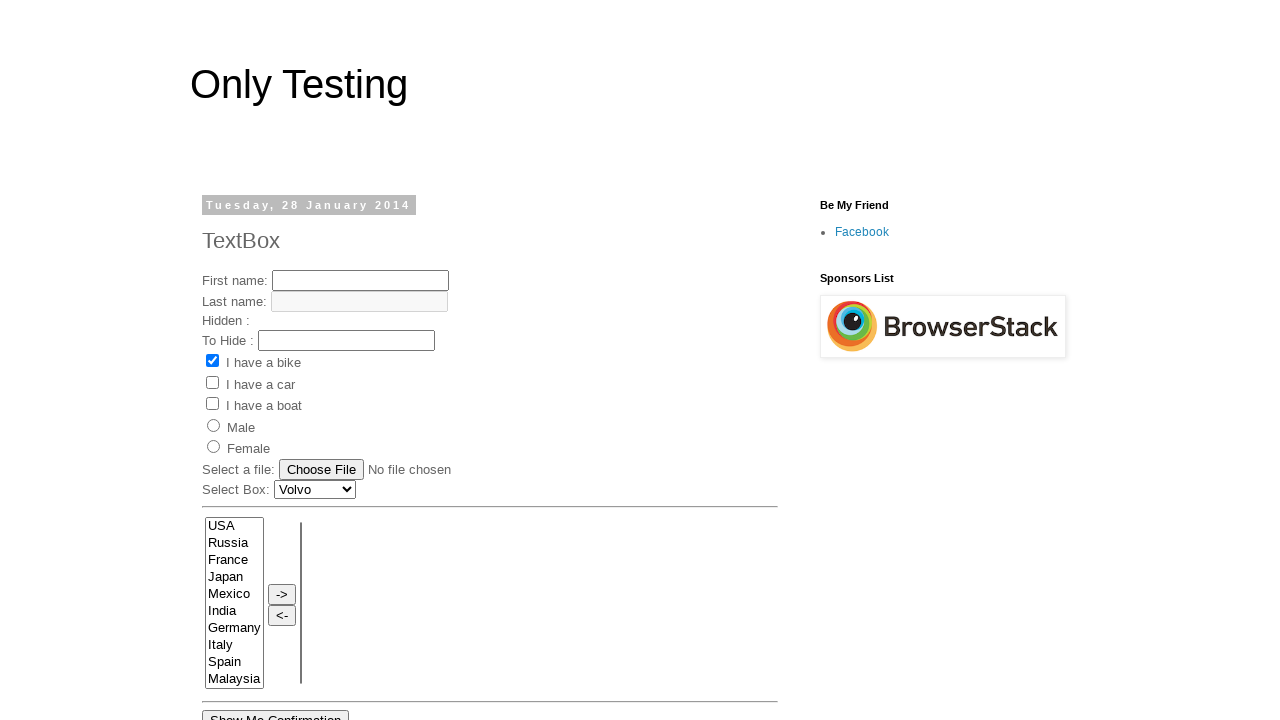